Tests dynamic loading where an element is hidden initially and becomes visible after clicking start. Clicks the start button, waits for the hidden element to become visible.

Starting URL: http://the-internet.herokuapp.com/dynamic_loading/1

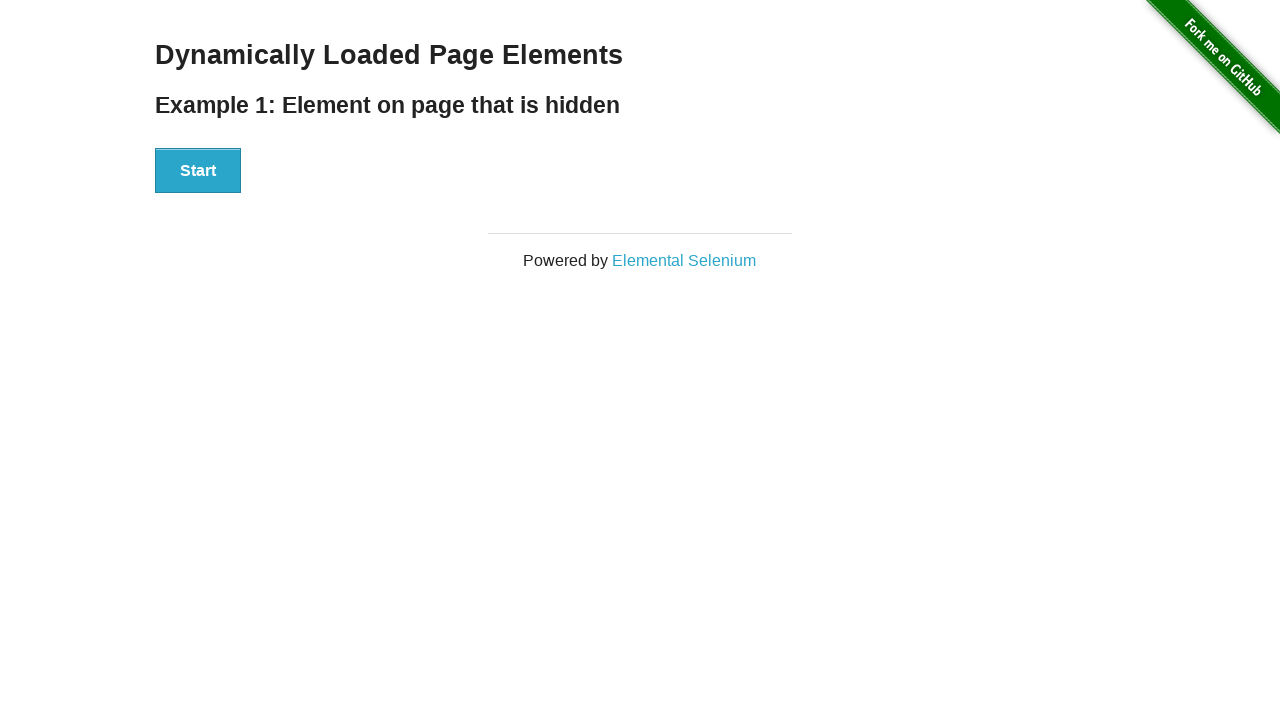

Clicked the Start button to initiate dynamic loading at (198, 171) on #start button
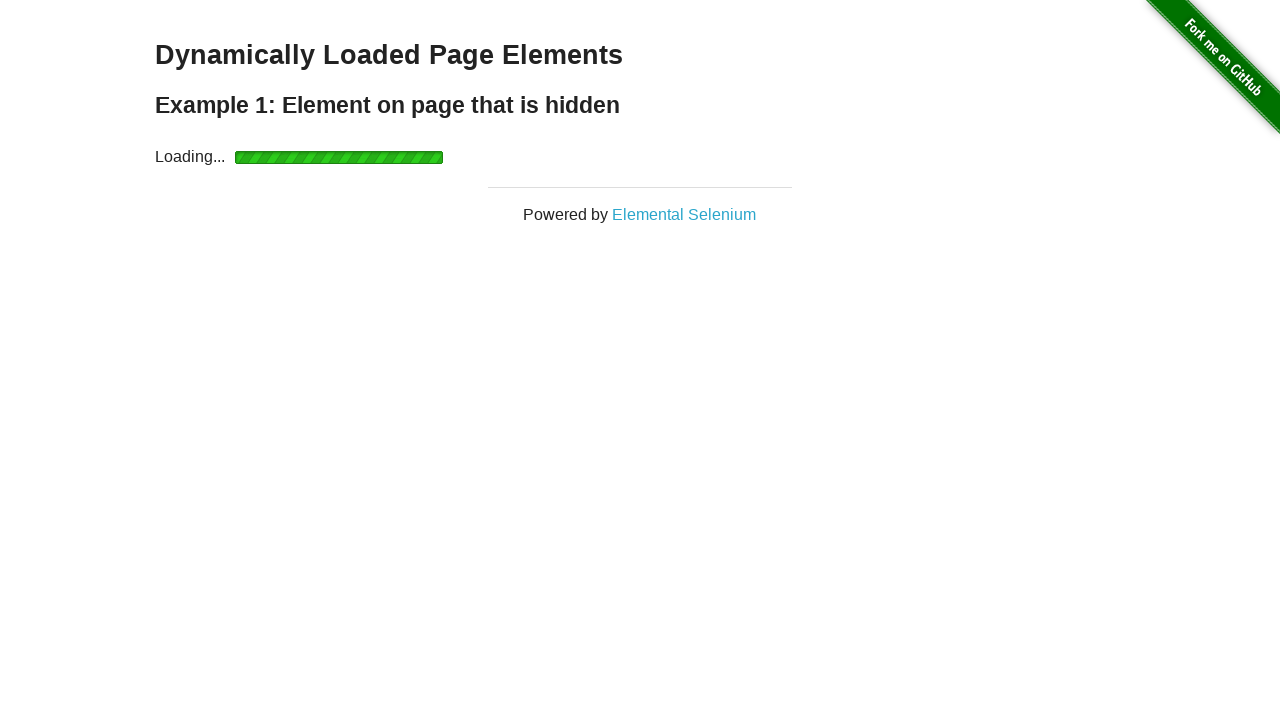

Waited for the hidden element to become visible
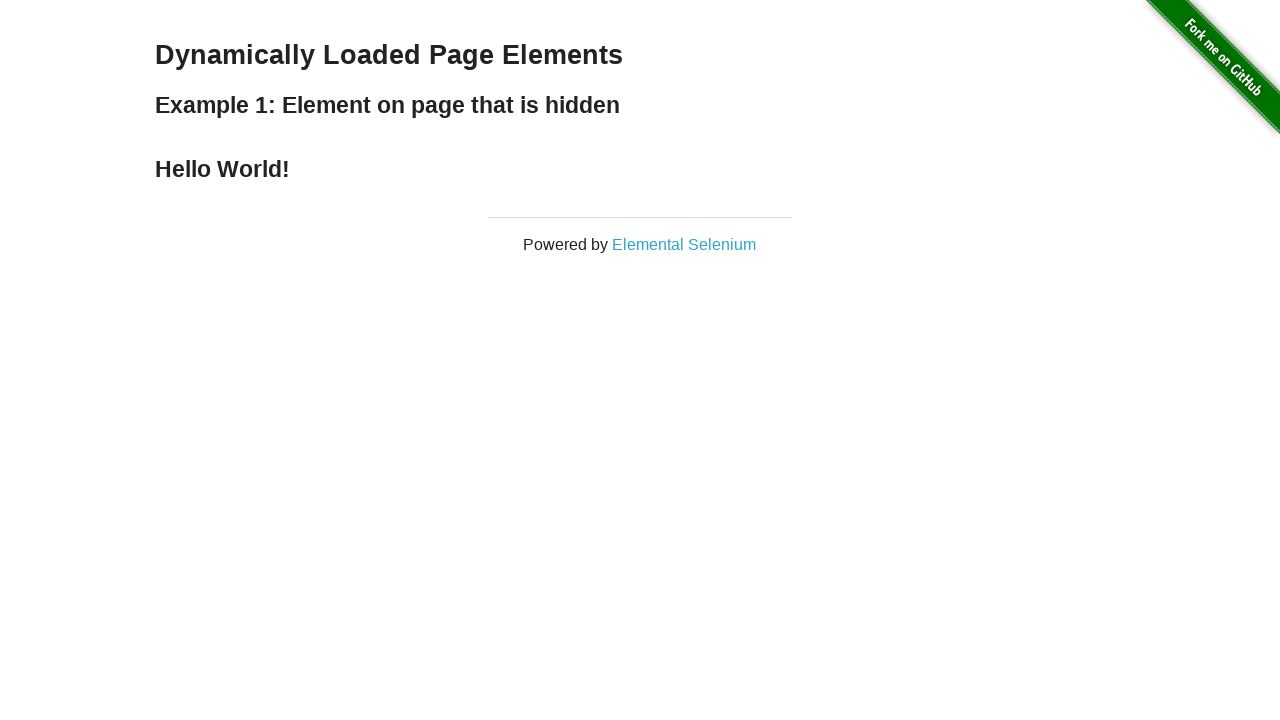

Verified that the finish element is now visible
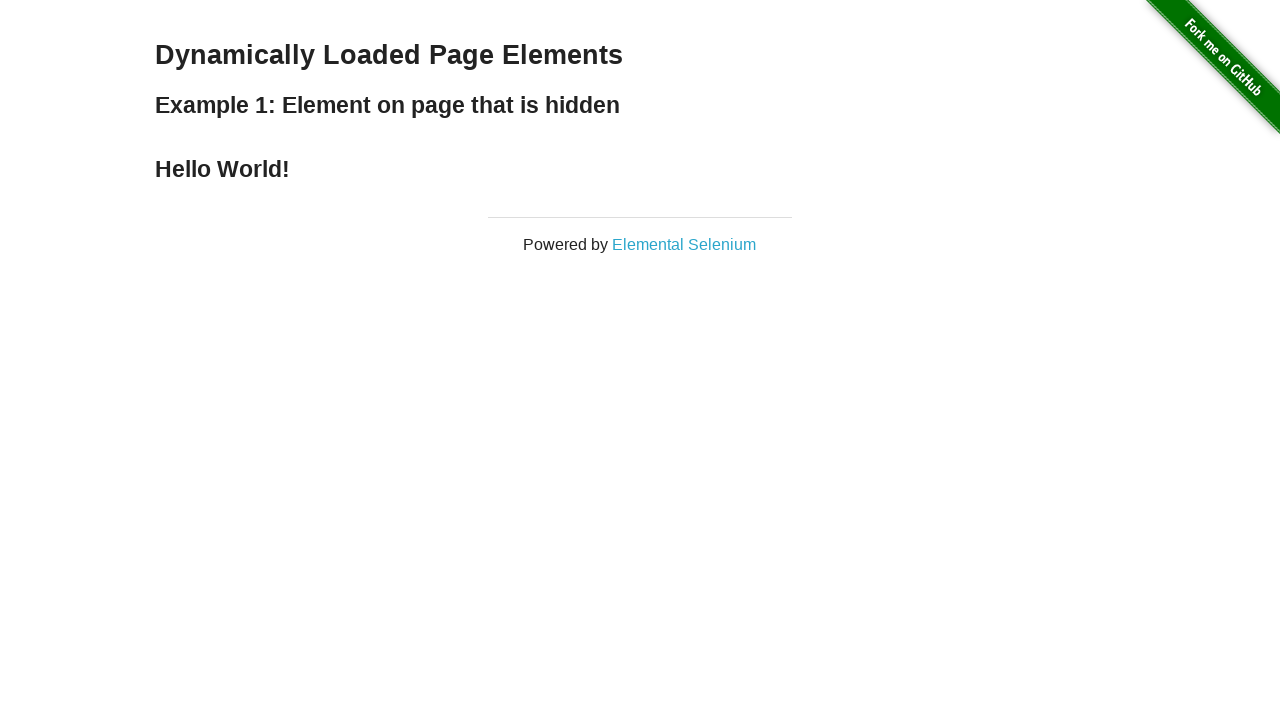

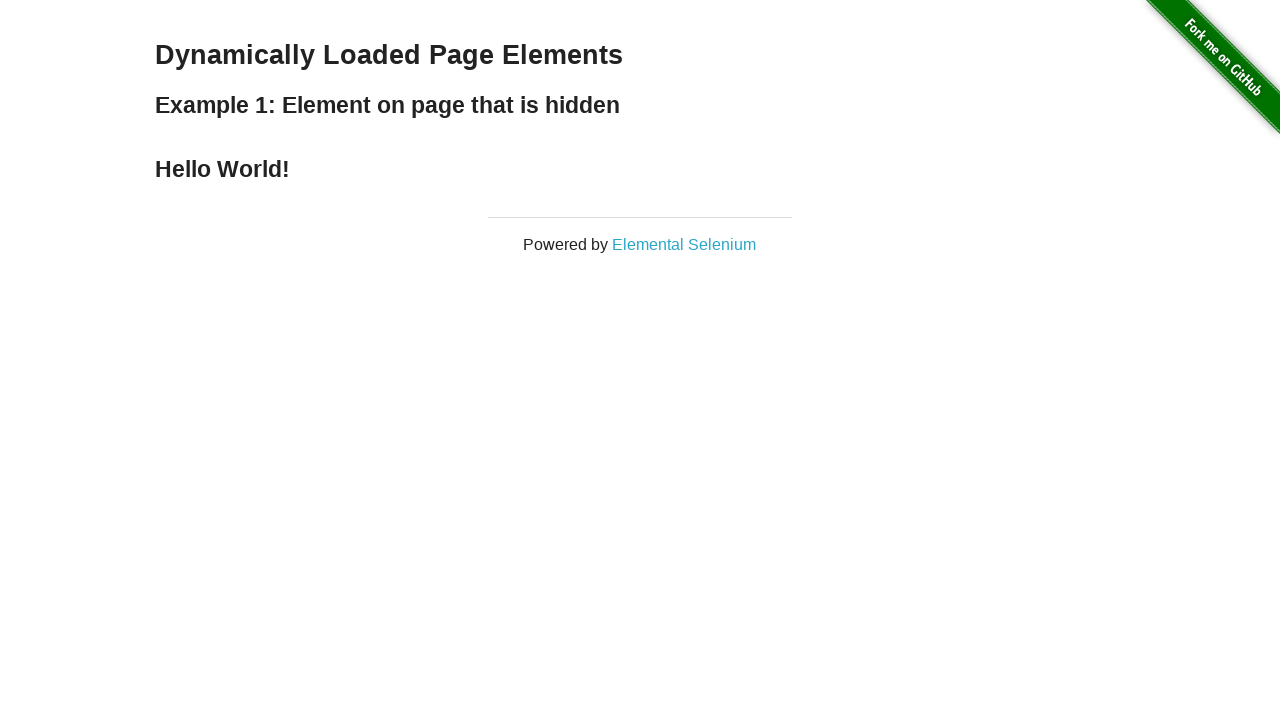